Tests hovering over Filings menu and clicking SEC Filings Explorer to navigate to regexplorer landing

Starting URL: https://radientanalytics.com

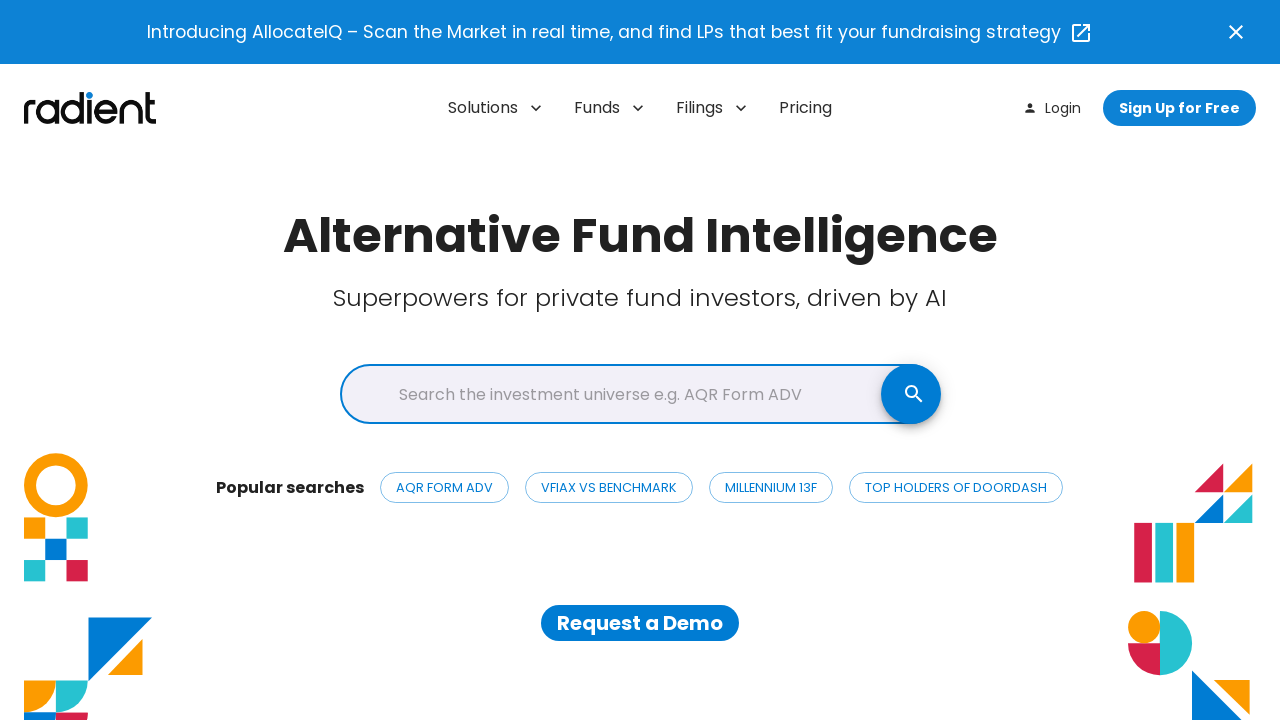

Hovered over Filings menu button at (712, 108) on #filings-menu-button
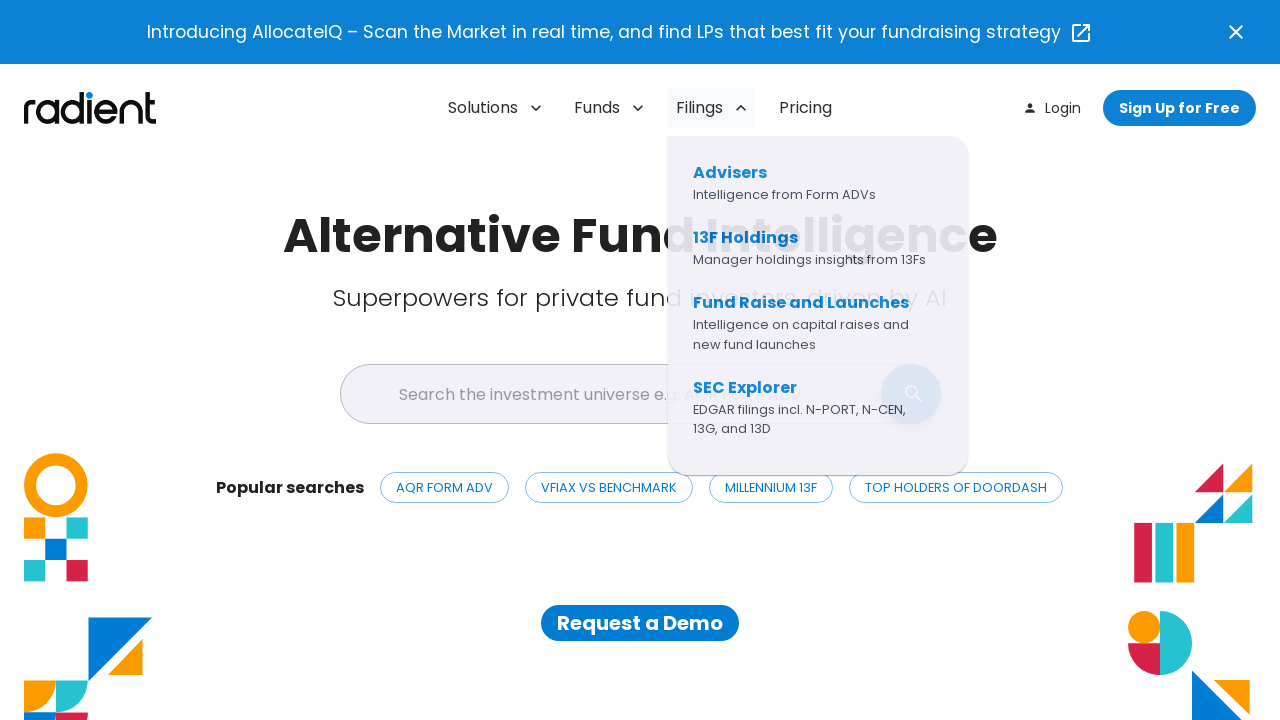

SEC Filings Explorer link appeared in menu
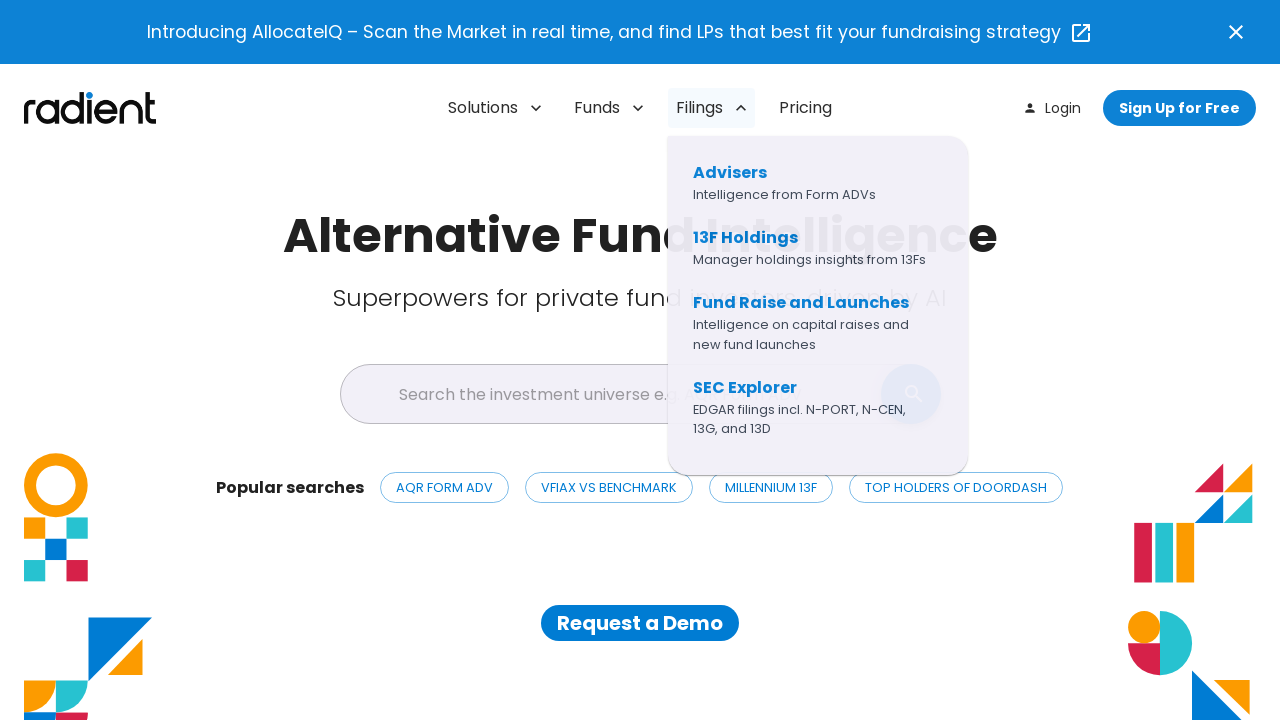

Clicked SEC Filings Explorer link at (813, 407) on a[href="https://radientanalytics.com/regexplorer/landing/"]
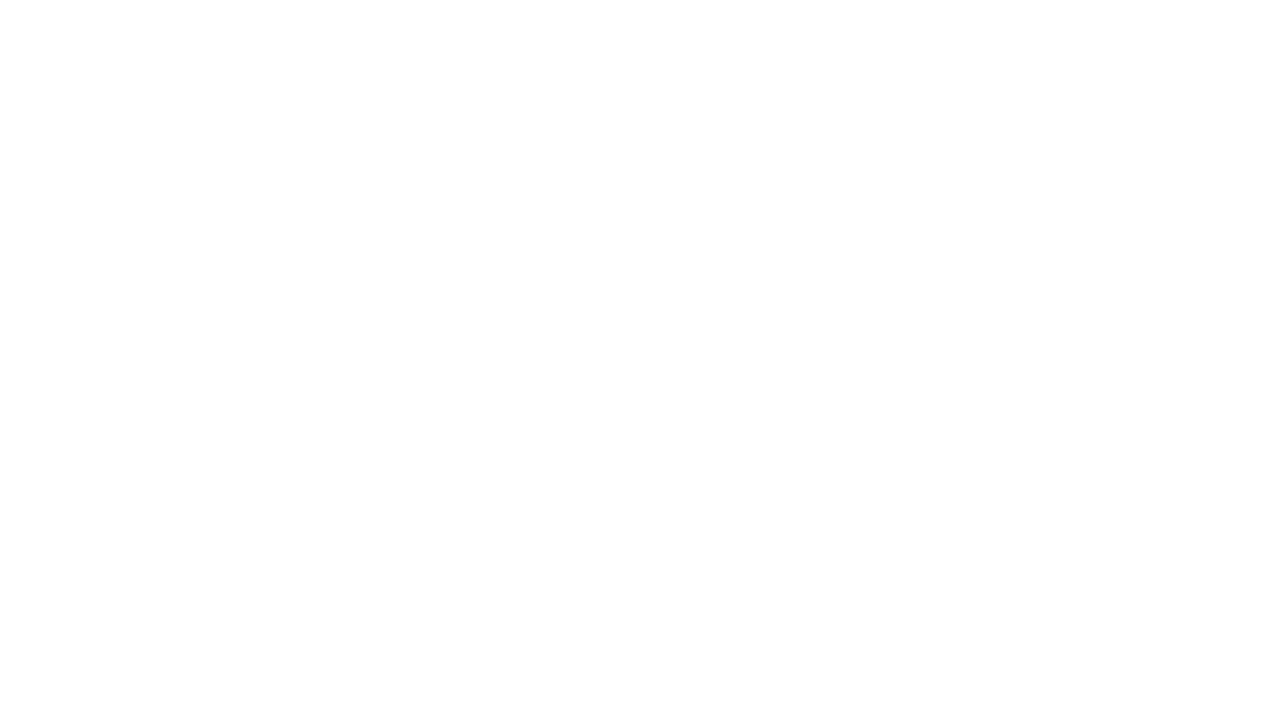

Successfully navigated to SEC Filings Explorer landing page
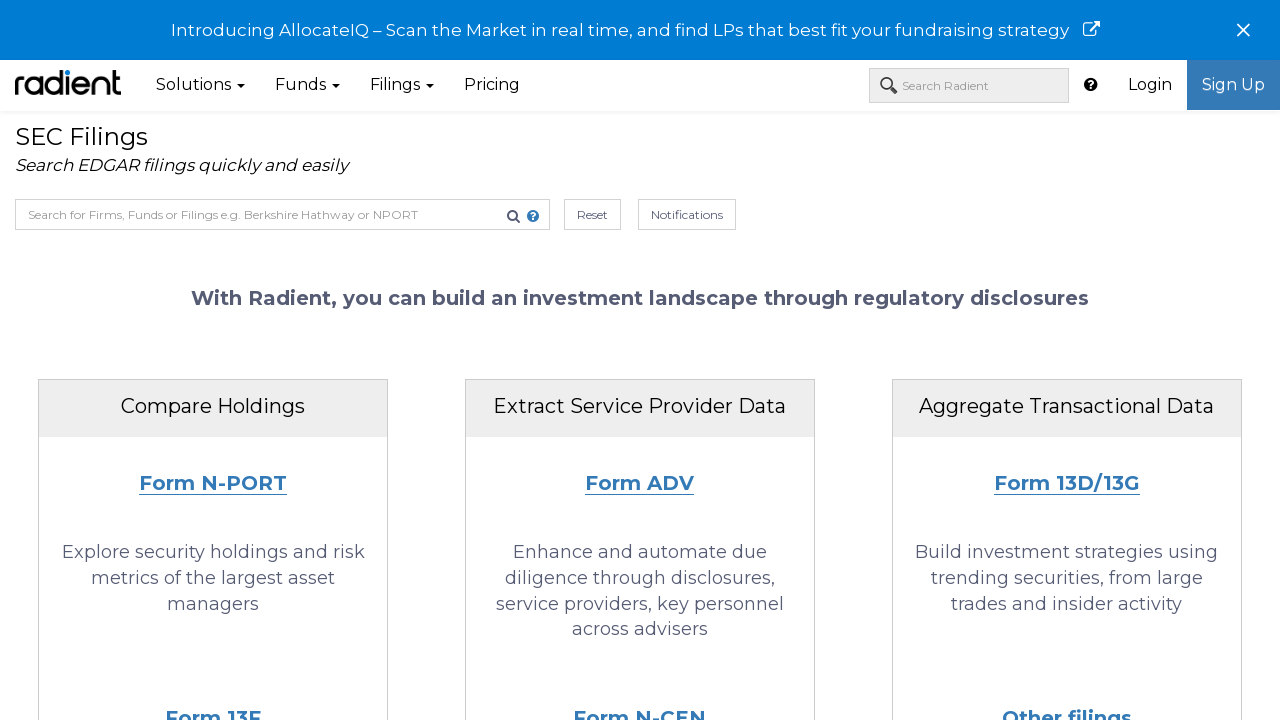

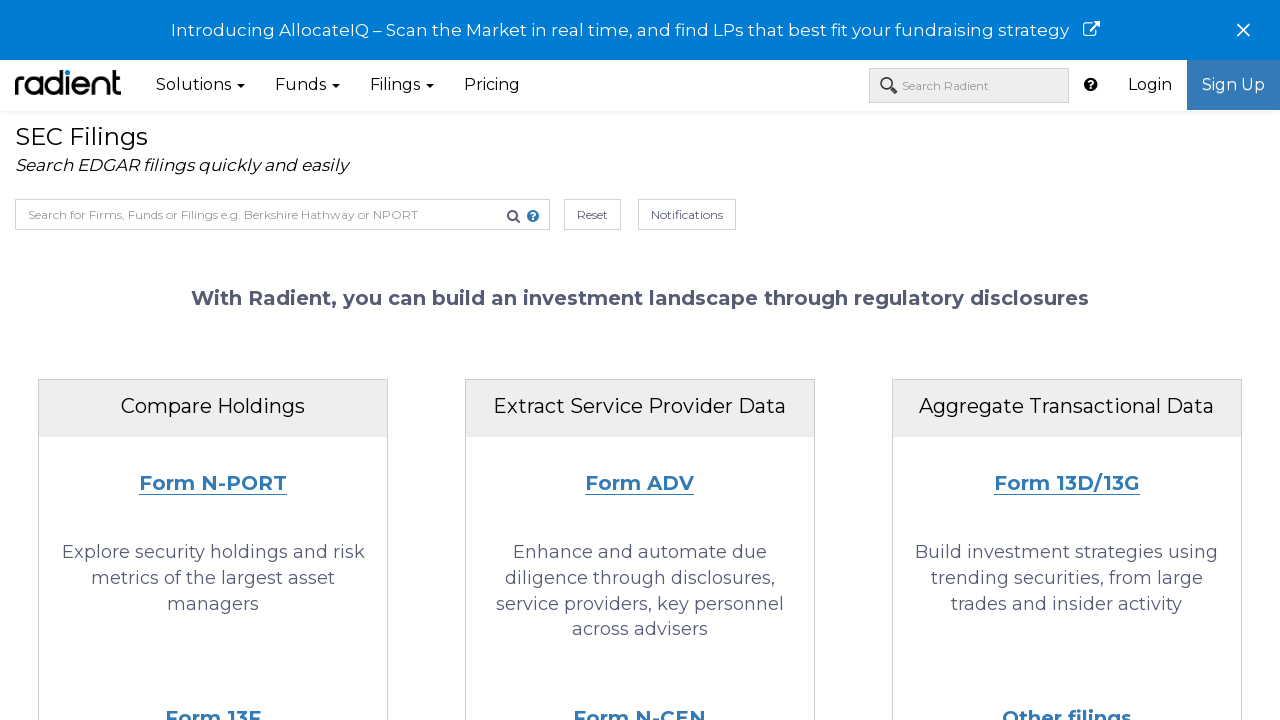